Tests the price range slider by setting a maximum value of 50.

Starting URL: https://www.onlineshopdemo.co.uk/product-tag/sale/

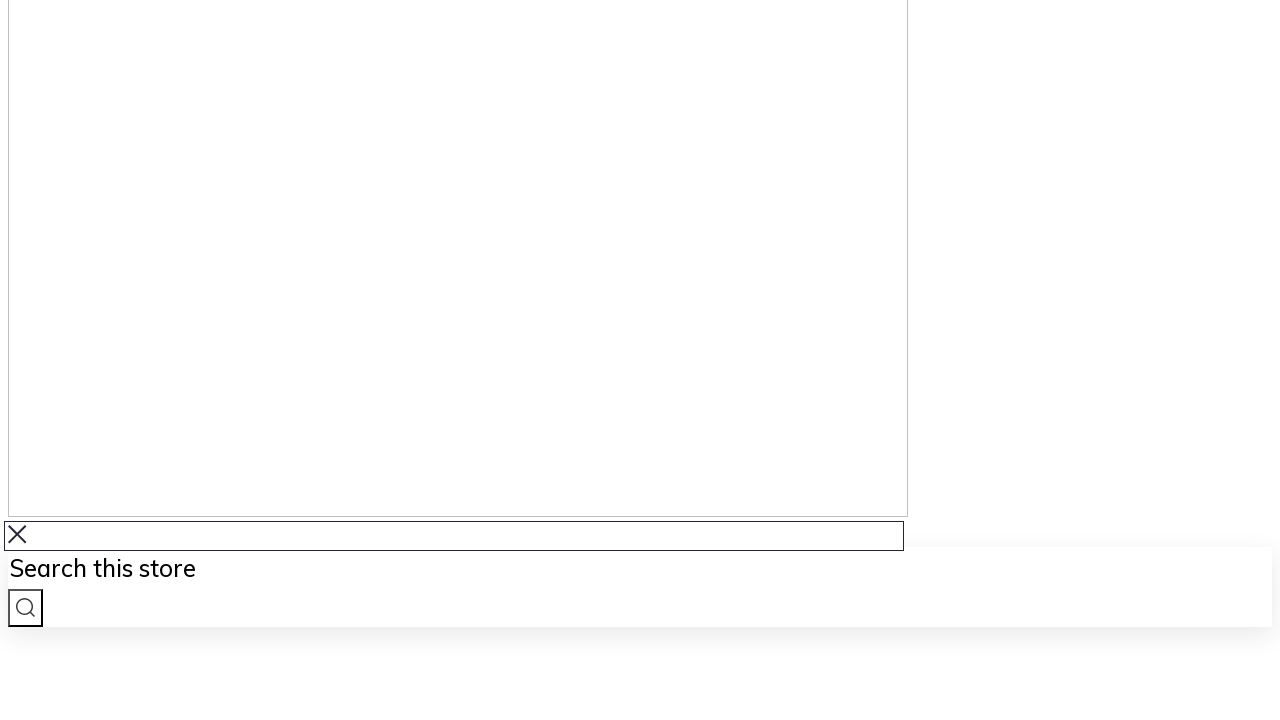

Located the maximum price range slider input element
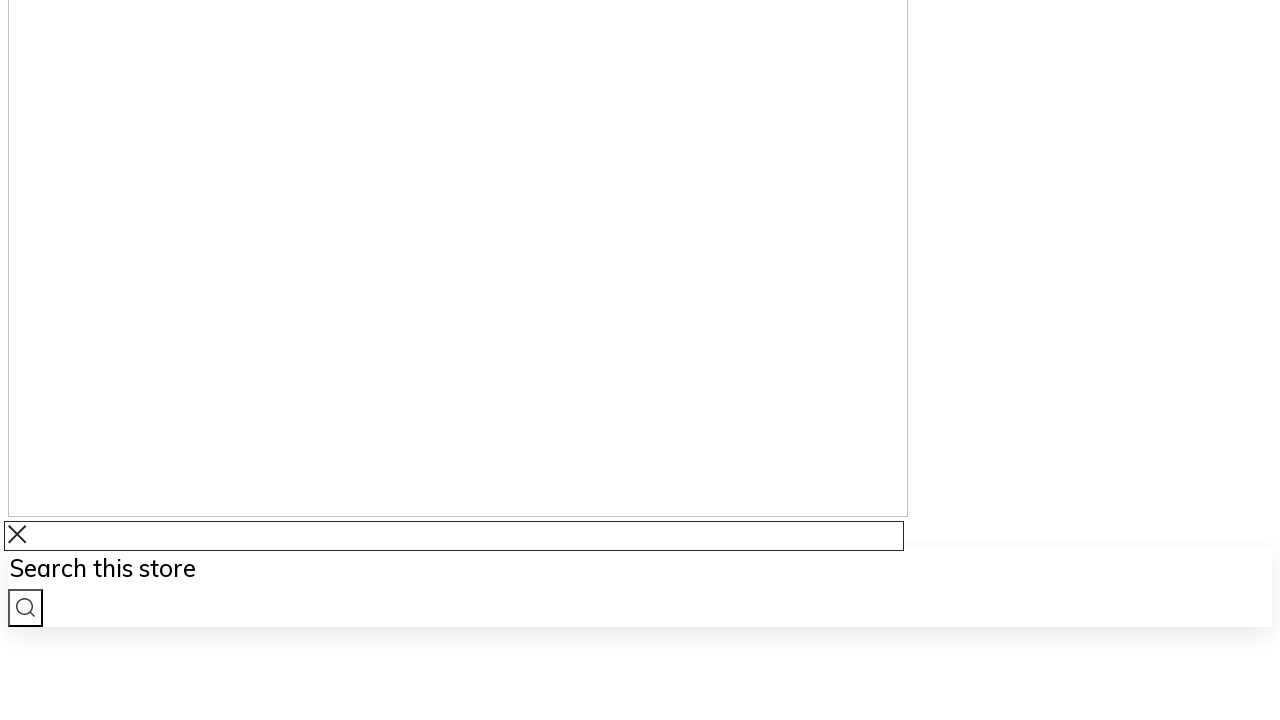

Set maximum price range slider value to 50 on .jet-range__slider__input.jet-range__slider__input--max
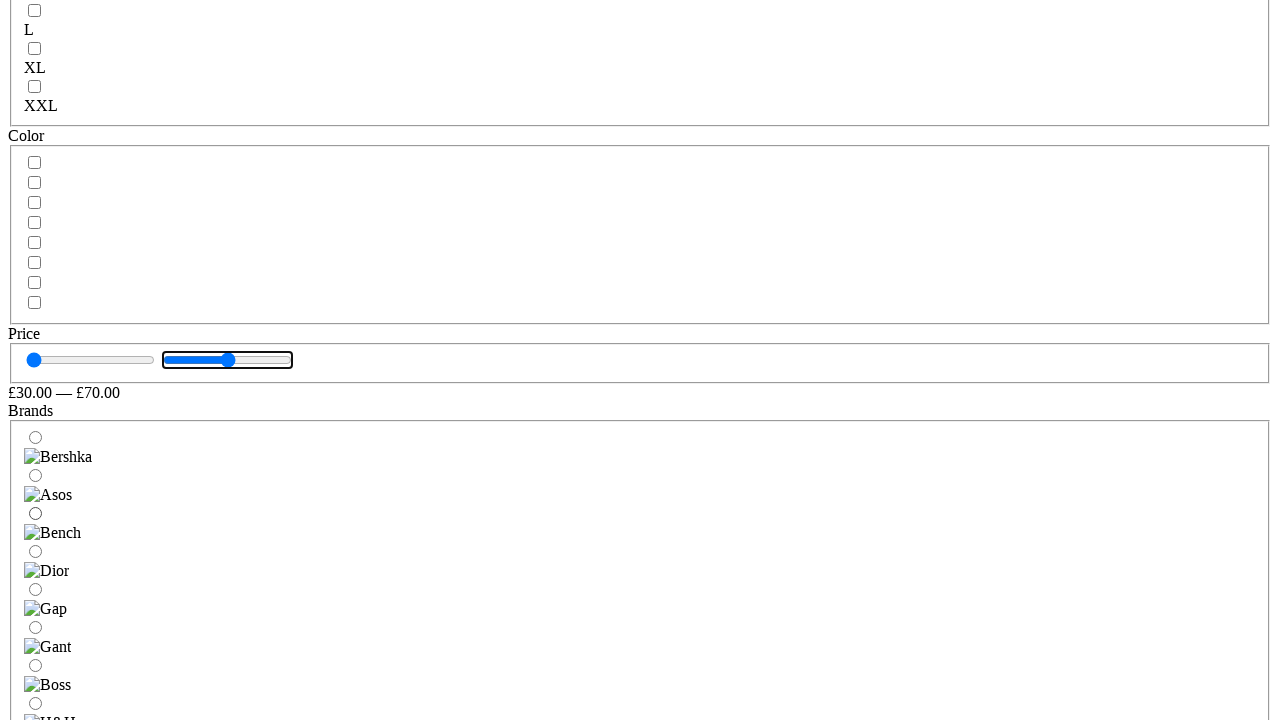

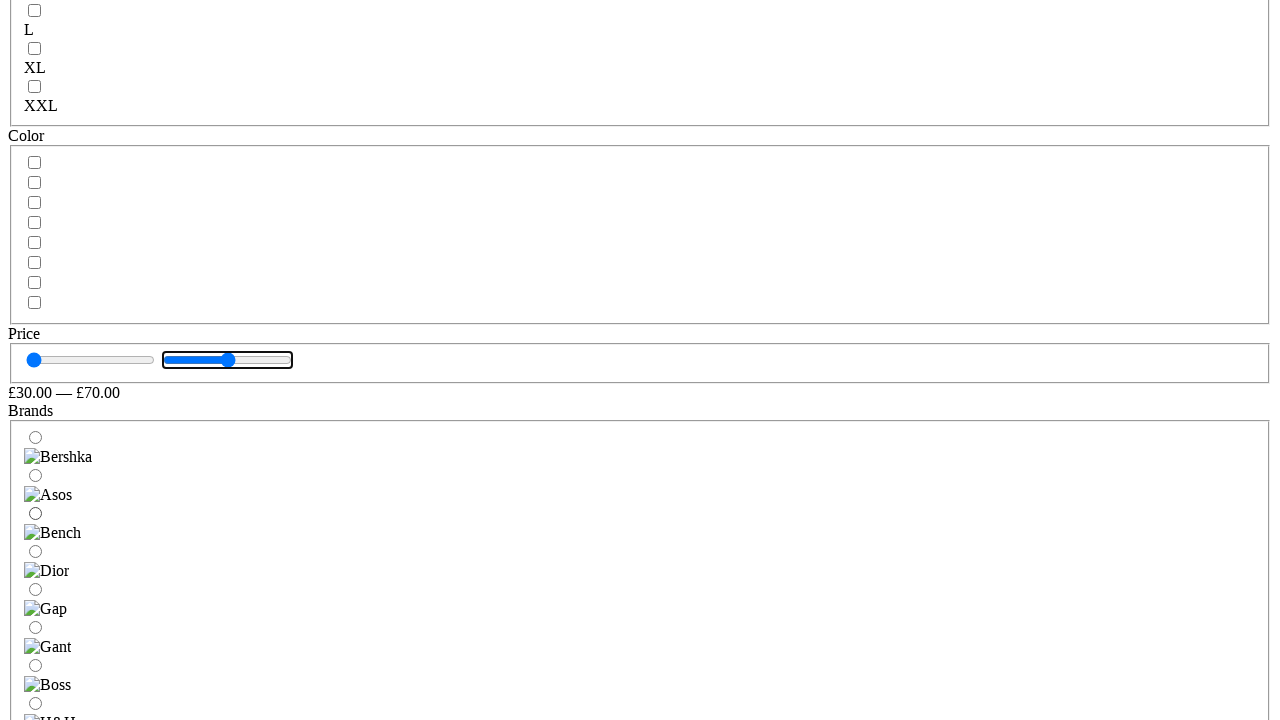